Tests window handle switching by clicking a link that opens a new window, verifying titles of both windows, and switching back and forth between them.

Starting URL: https://the-internet.herokuapp.com/windows

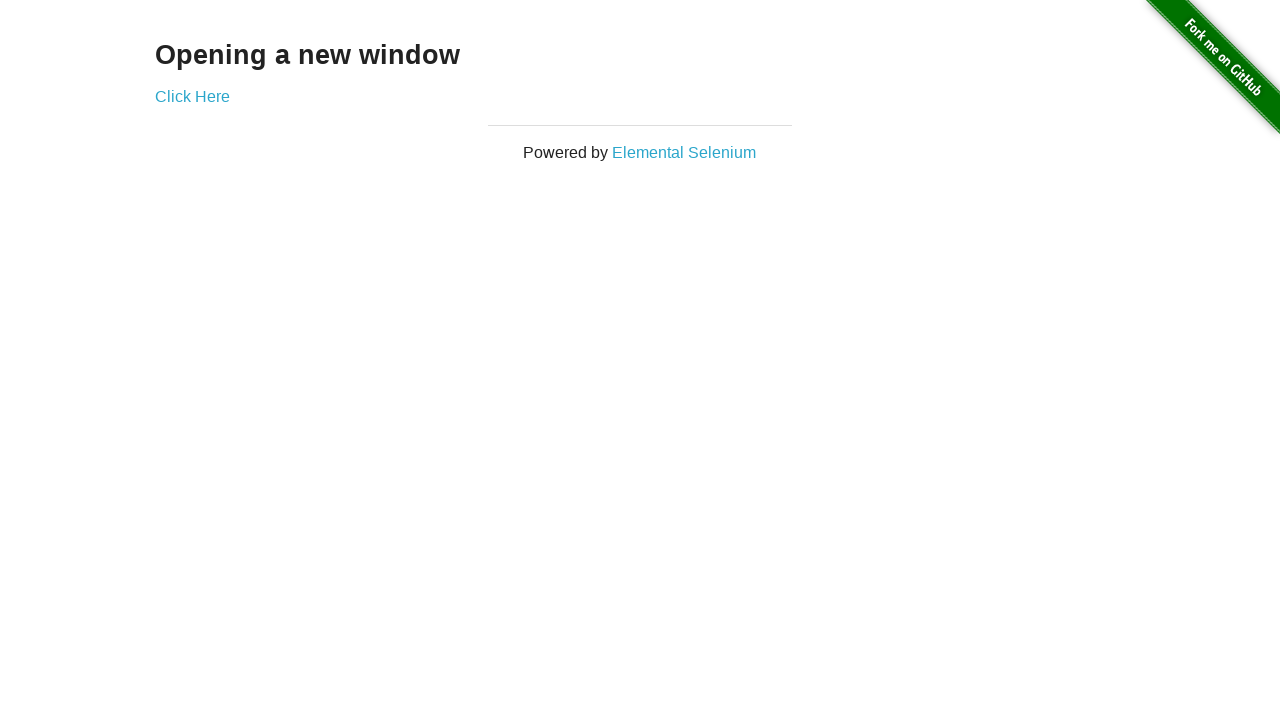

Retrieved heading text from first page
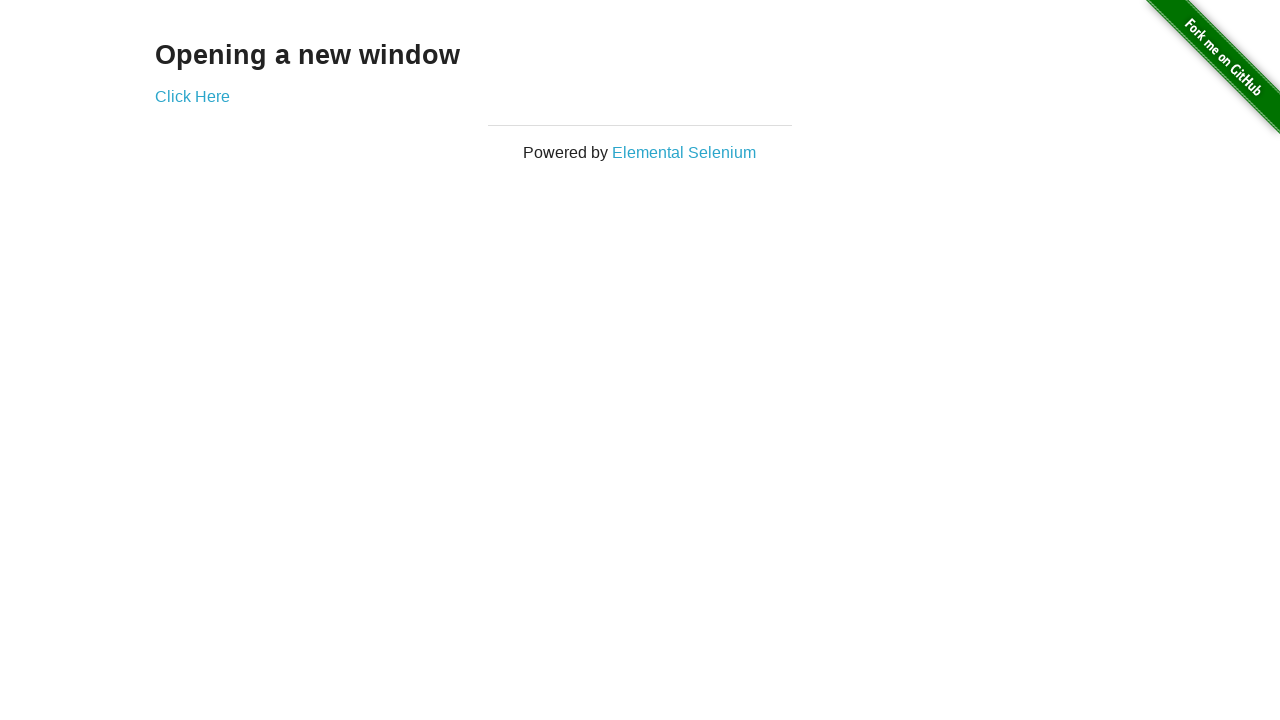

Verified heading text is 'Opening a new window'
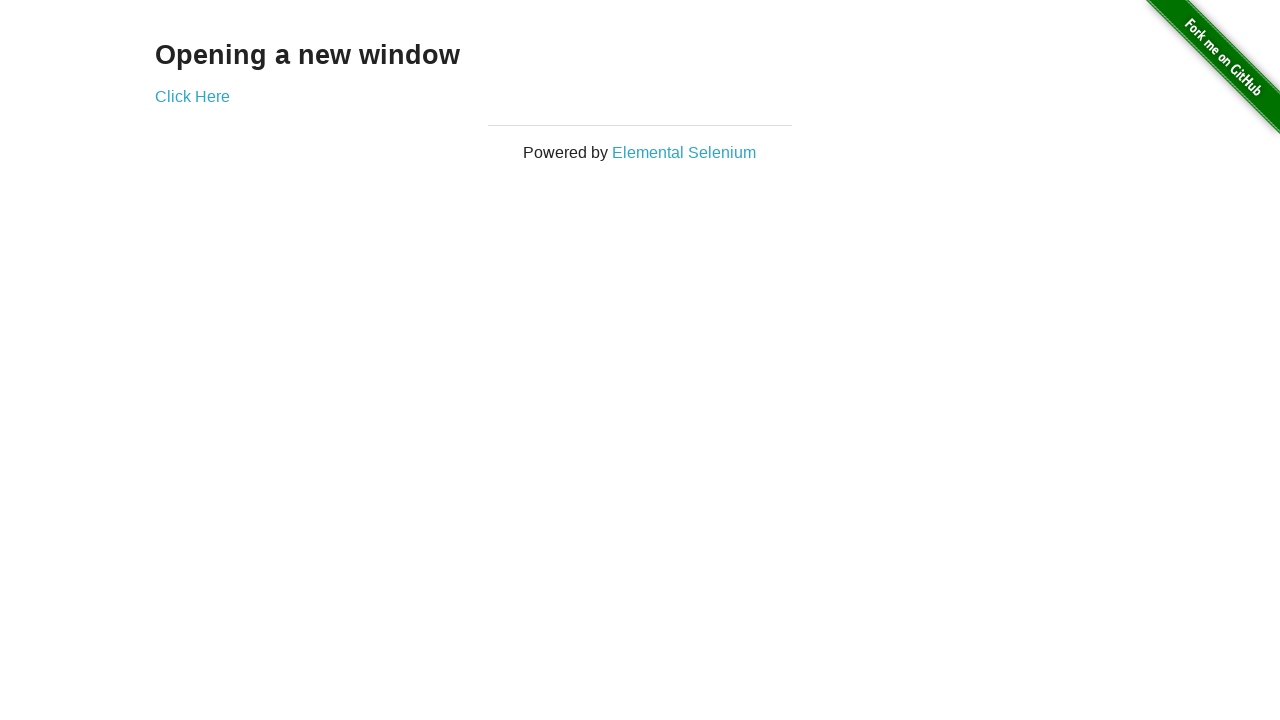

Verified first page title is 'The Internet'
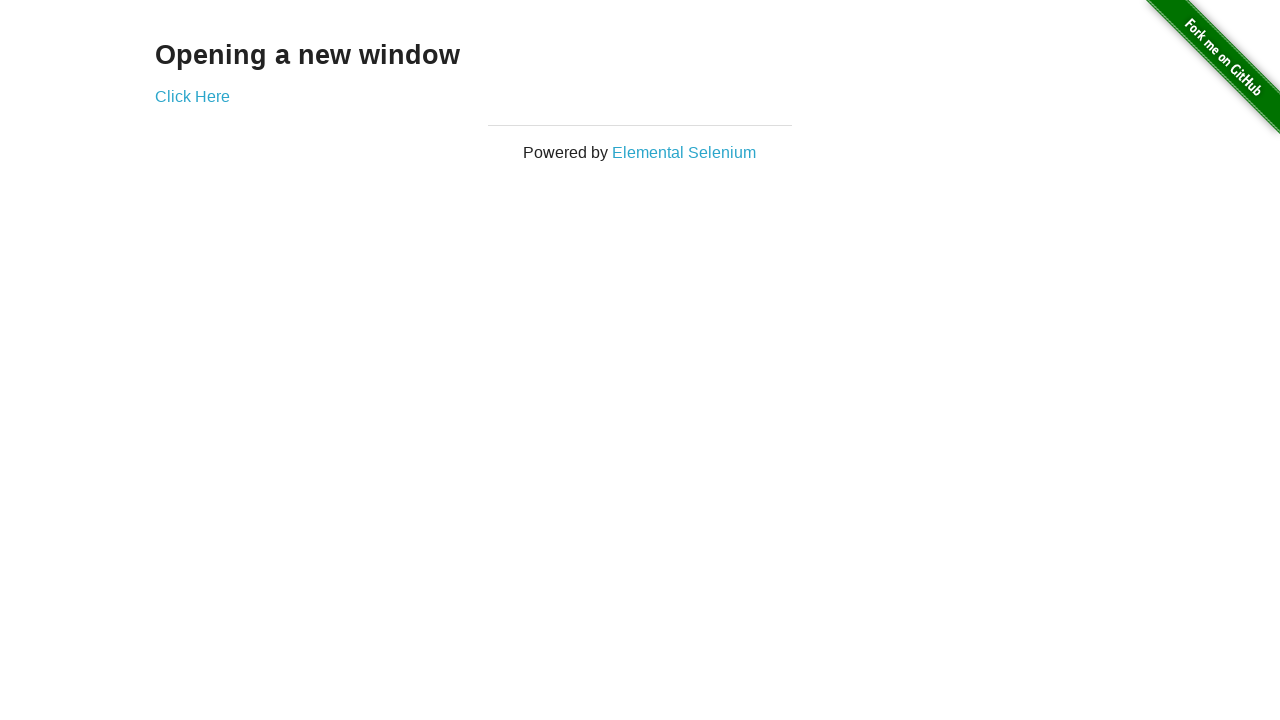

Clicked 'Click Here' button to open new window at (192, 96) on text=Click Here
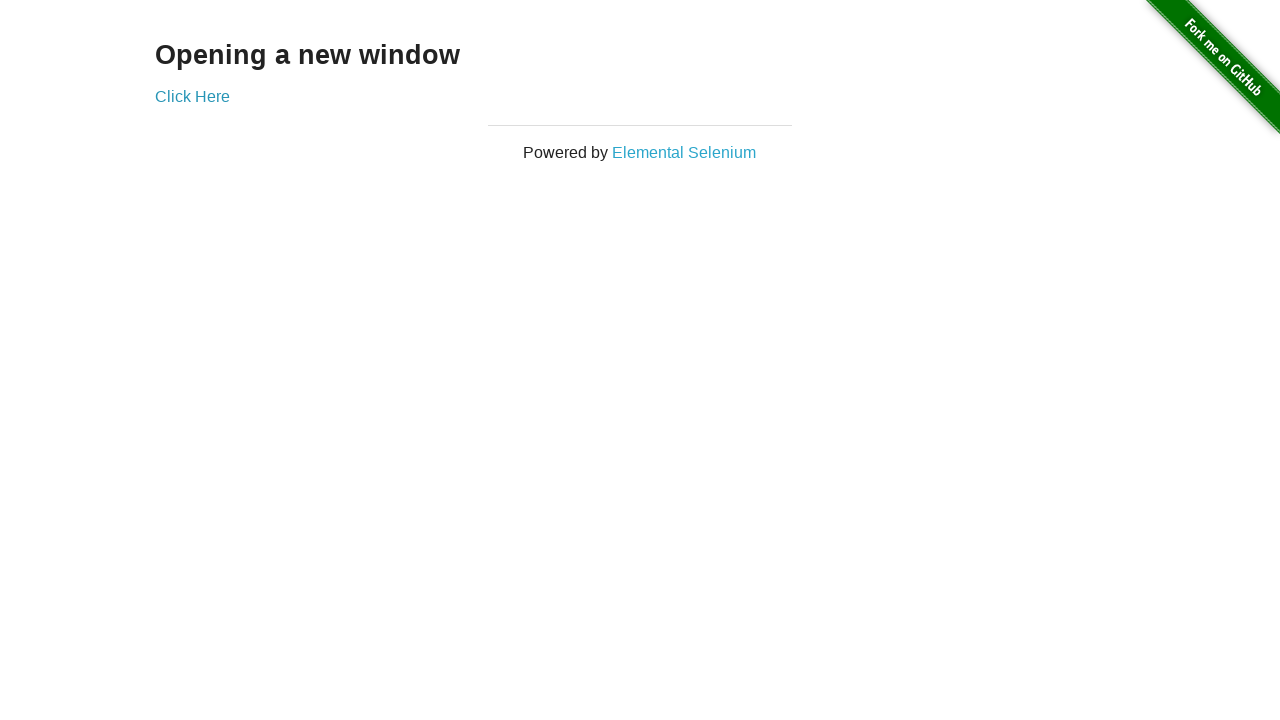

New window opened and captured
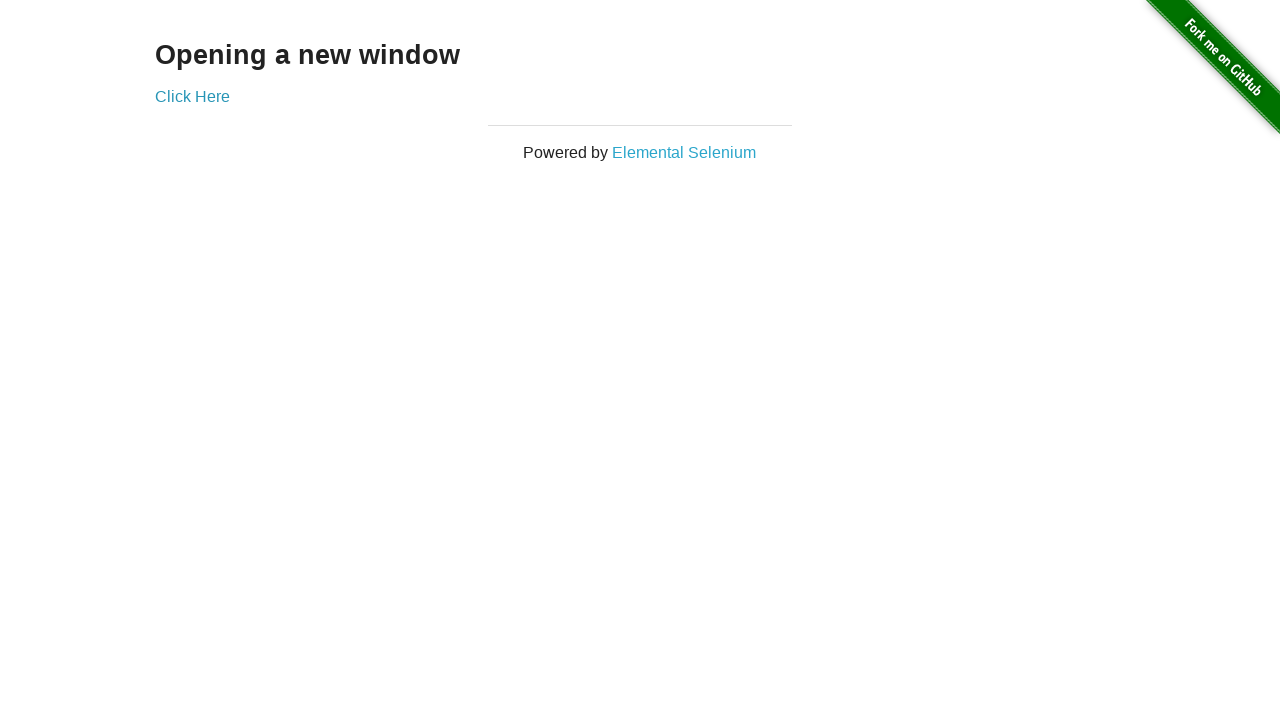

New page loaded completely
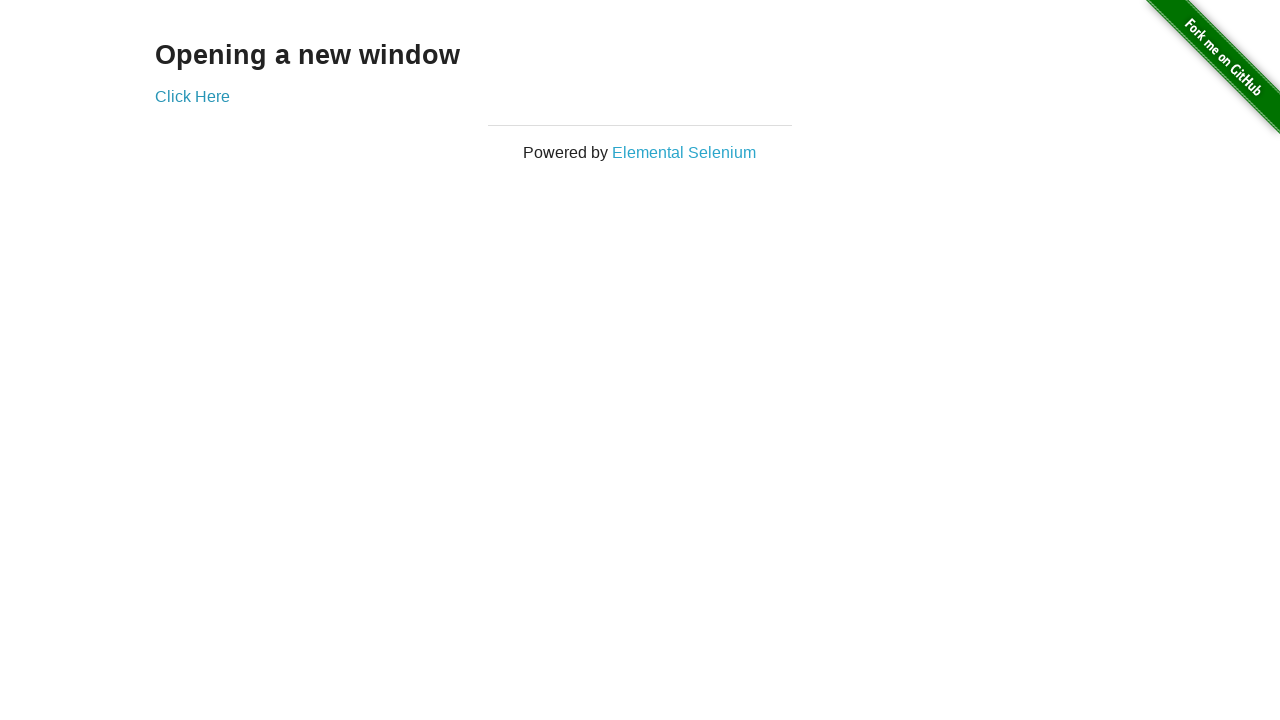

Verified new page title is 'New Window'
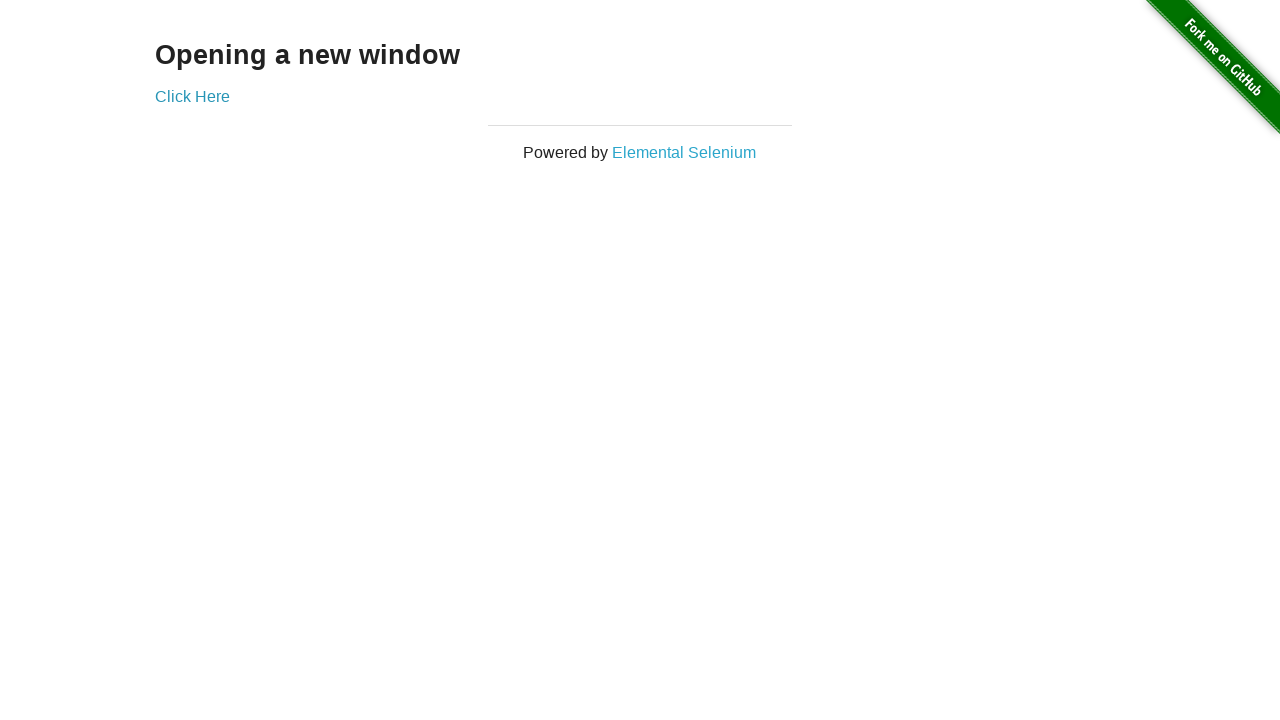

Switched back to first page
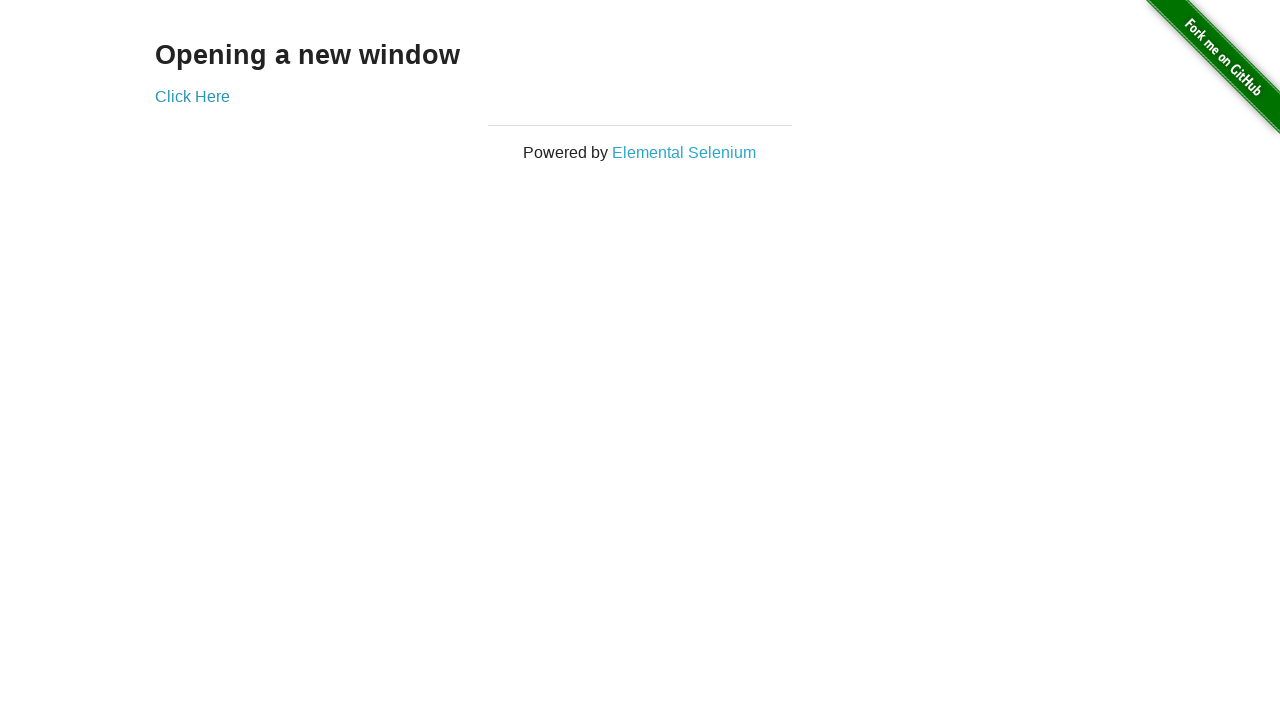

Verified first page title is 'The Internet' after switching back
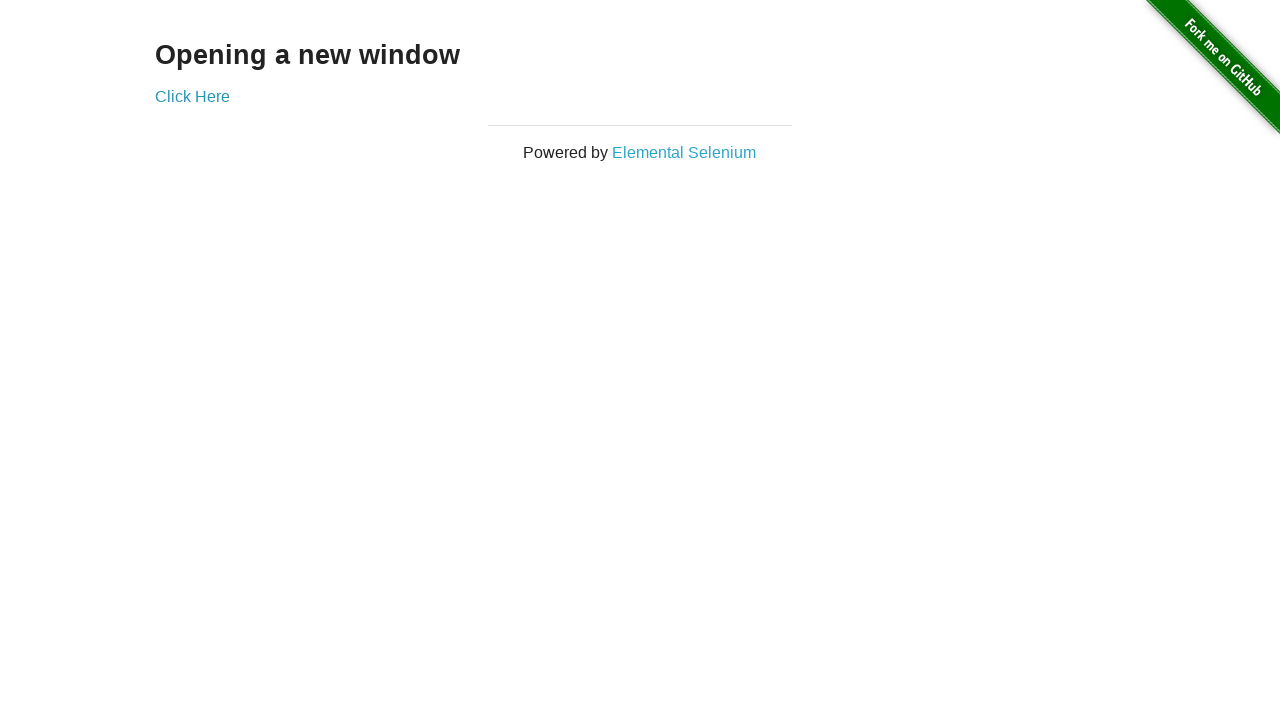

Switched to new page again
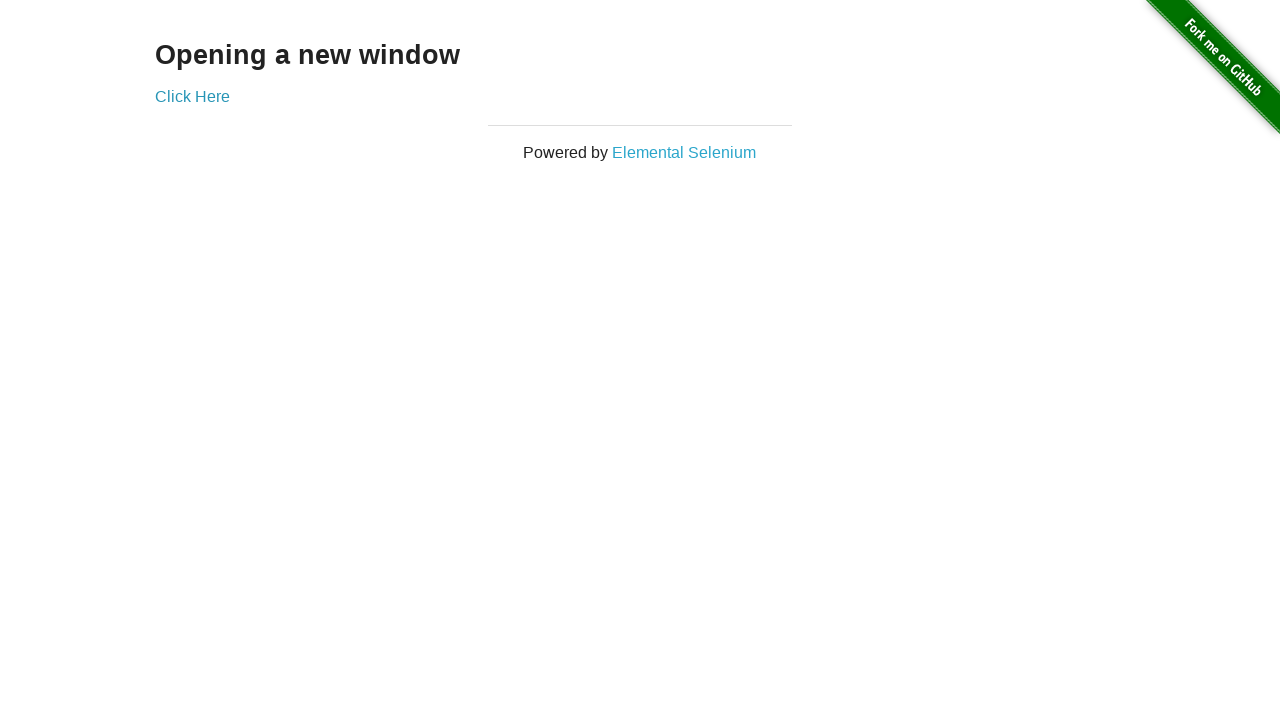

Switched back to first page again
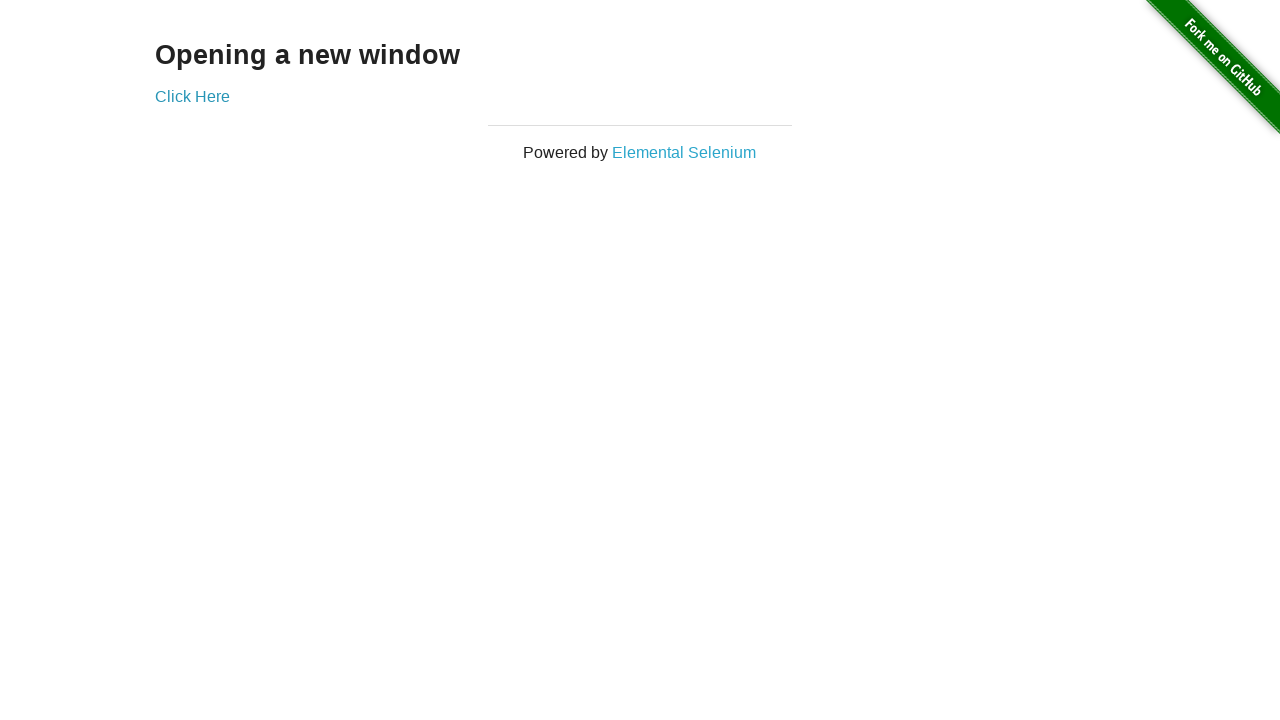

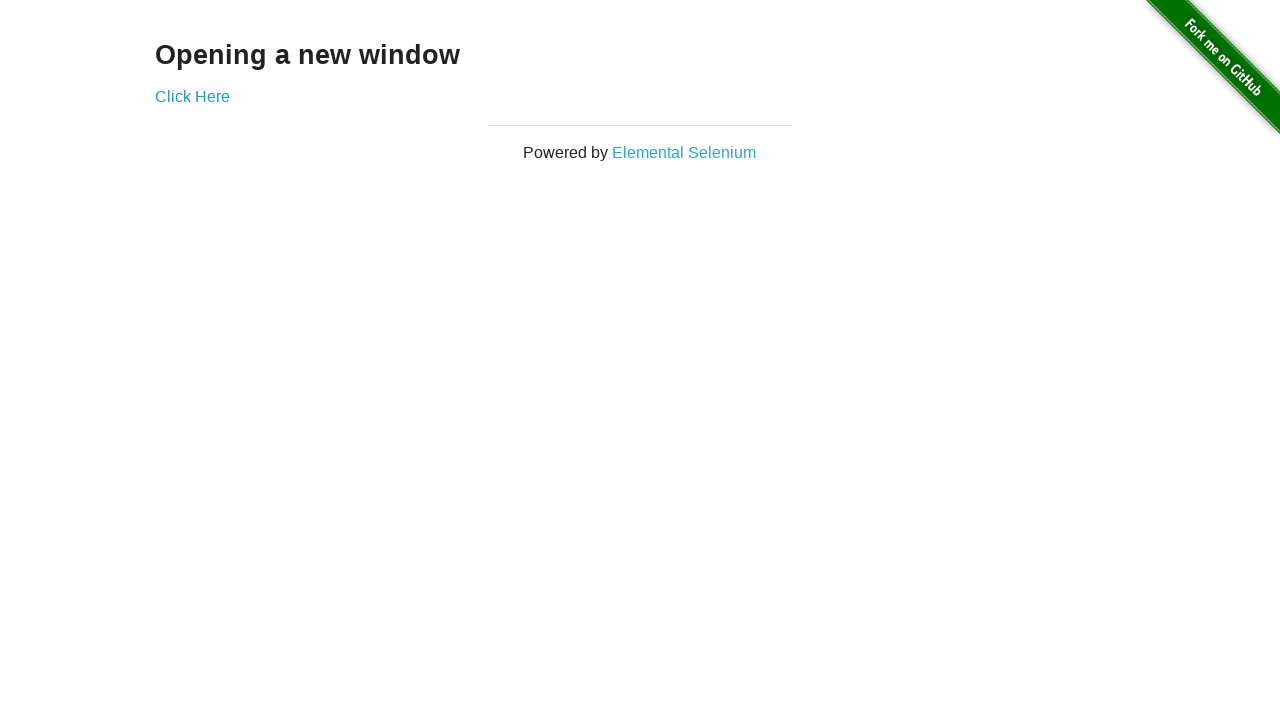